Tests the search functionality on a practice e-commerce site by entering a search term in the search input field

Starting URL: https://rahulshettyacademy.com/seleniumPractise/

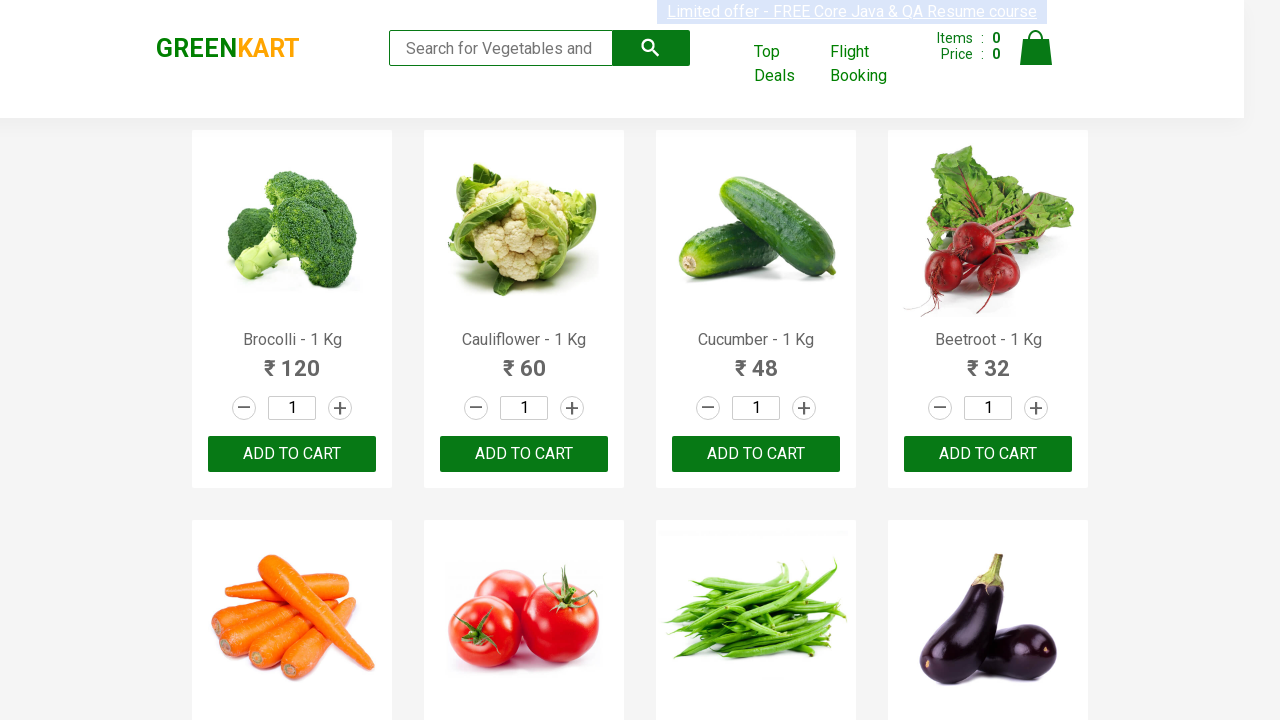

Filled search input field with 'ber' on input[placeholder*='Search ']
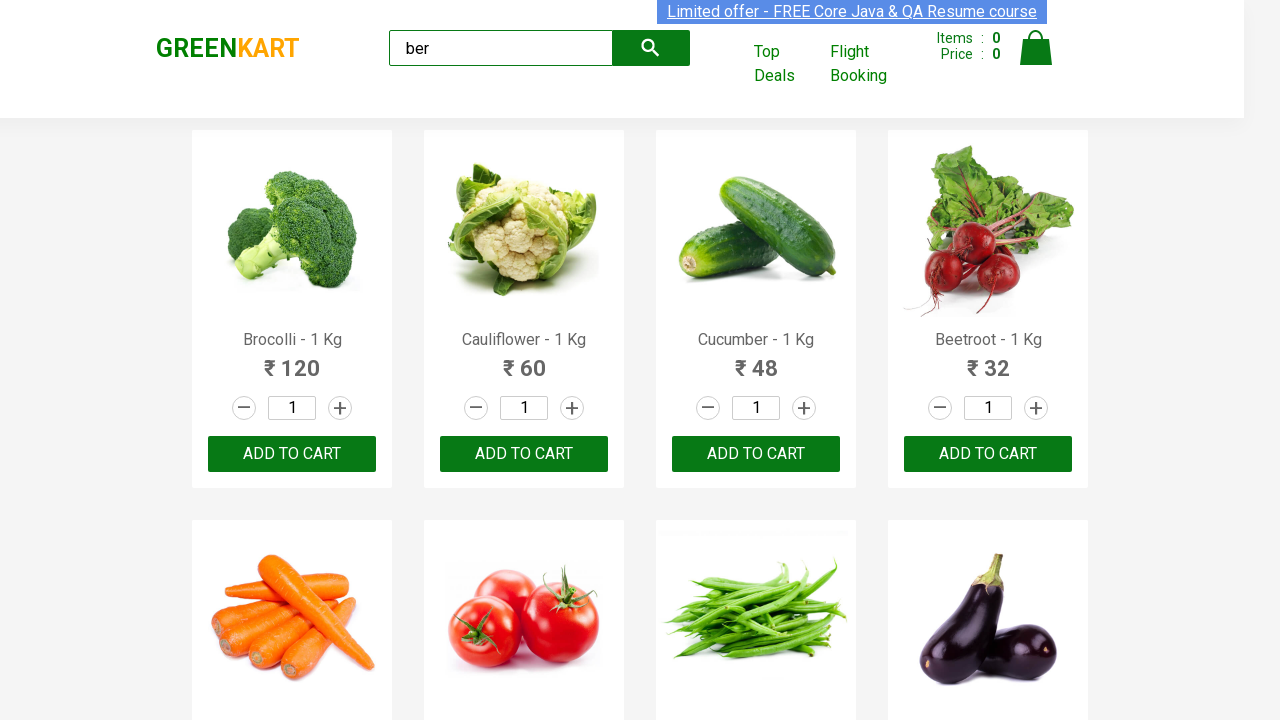

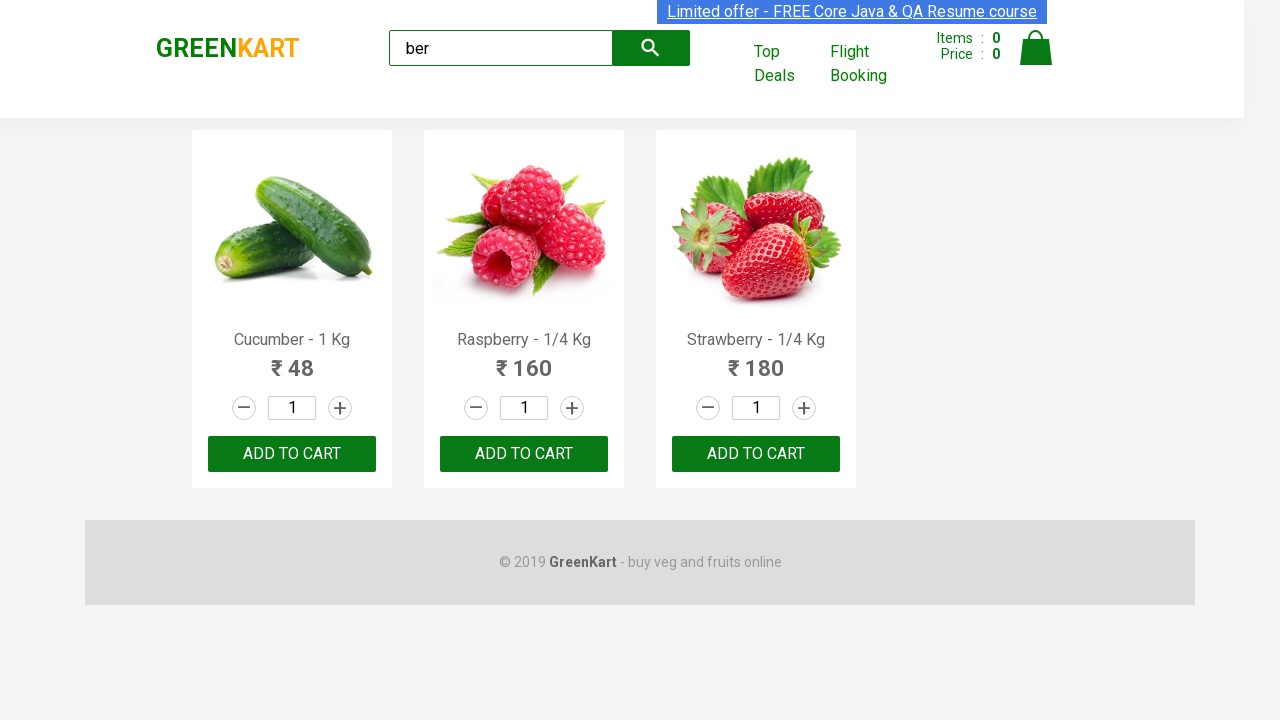